Tests a slow calculator by setting a 45-second delay, performing the calculation 7 + 8, and verifying the result displays 15 after the delay.

Starting URL: https://bonigarcia.dev/selenium-webdriver-java/slow-calculator.html

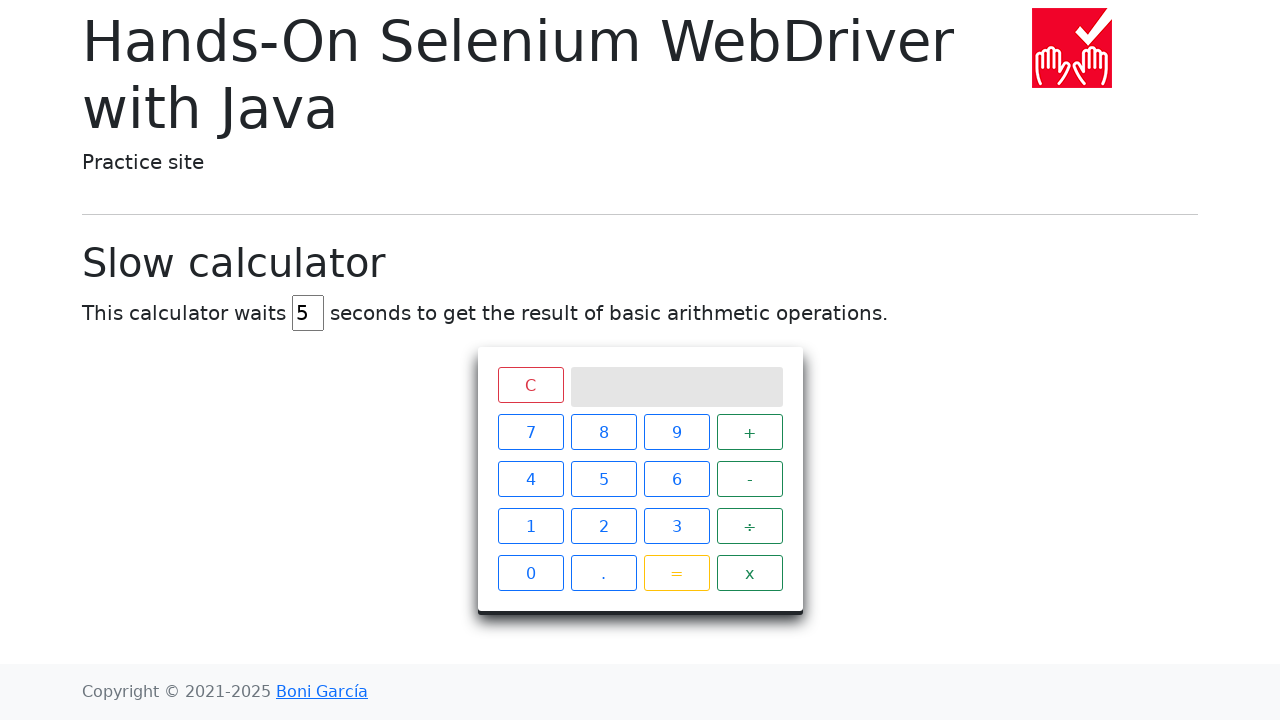

Located delay input field
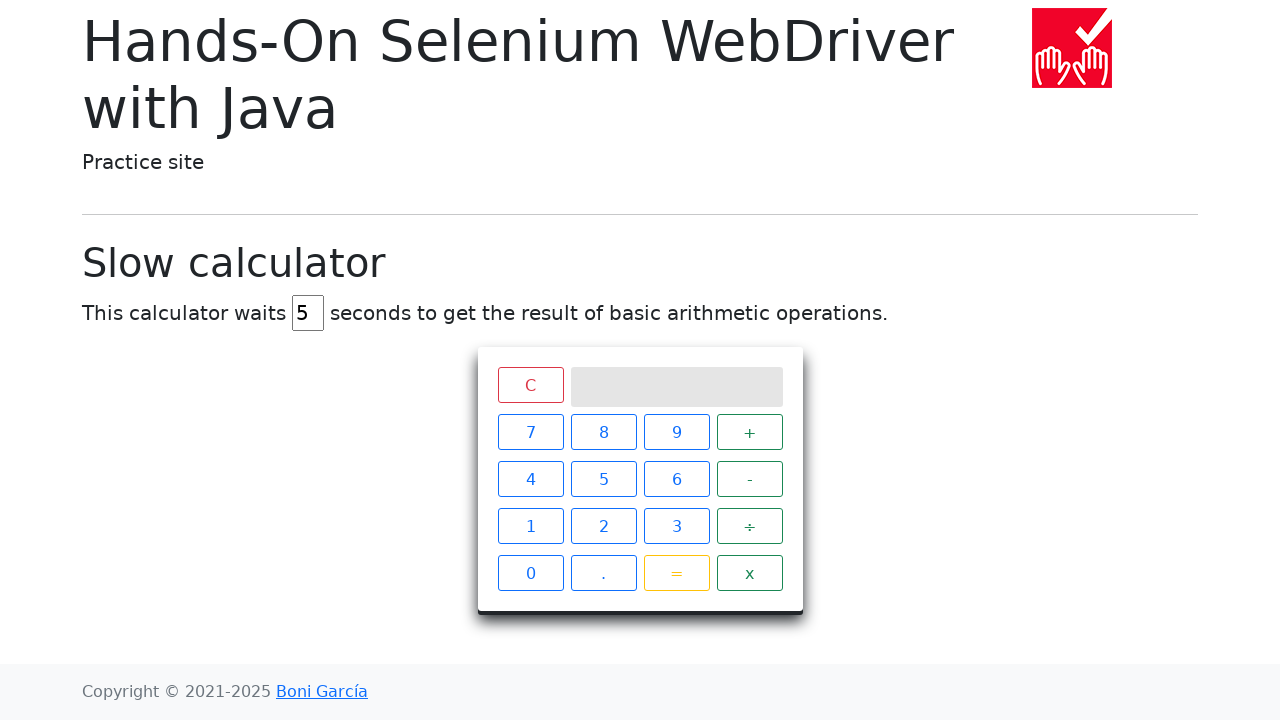

Cleared delay input field on #delay
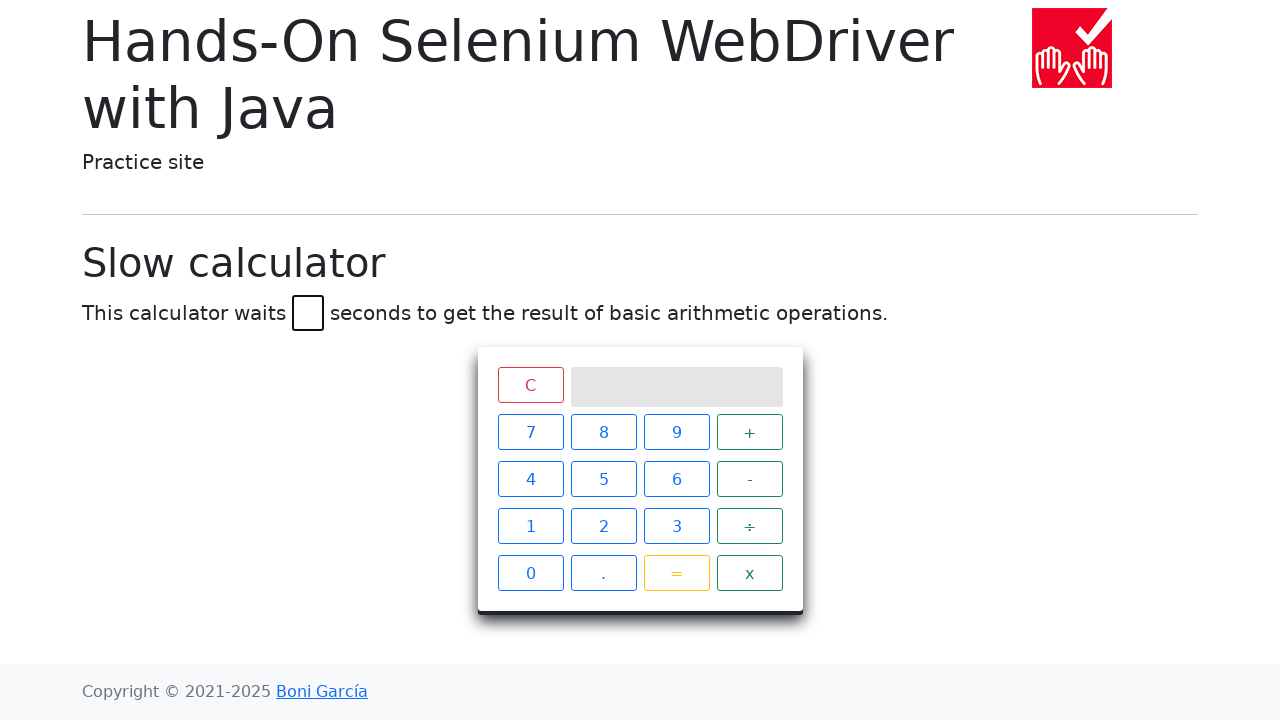

Set delay to 45 seconds on #delay
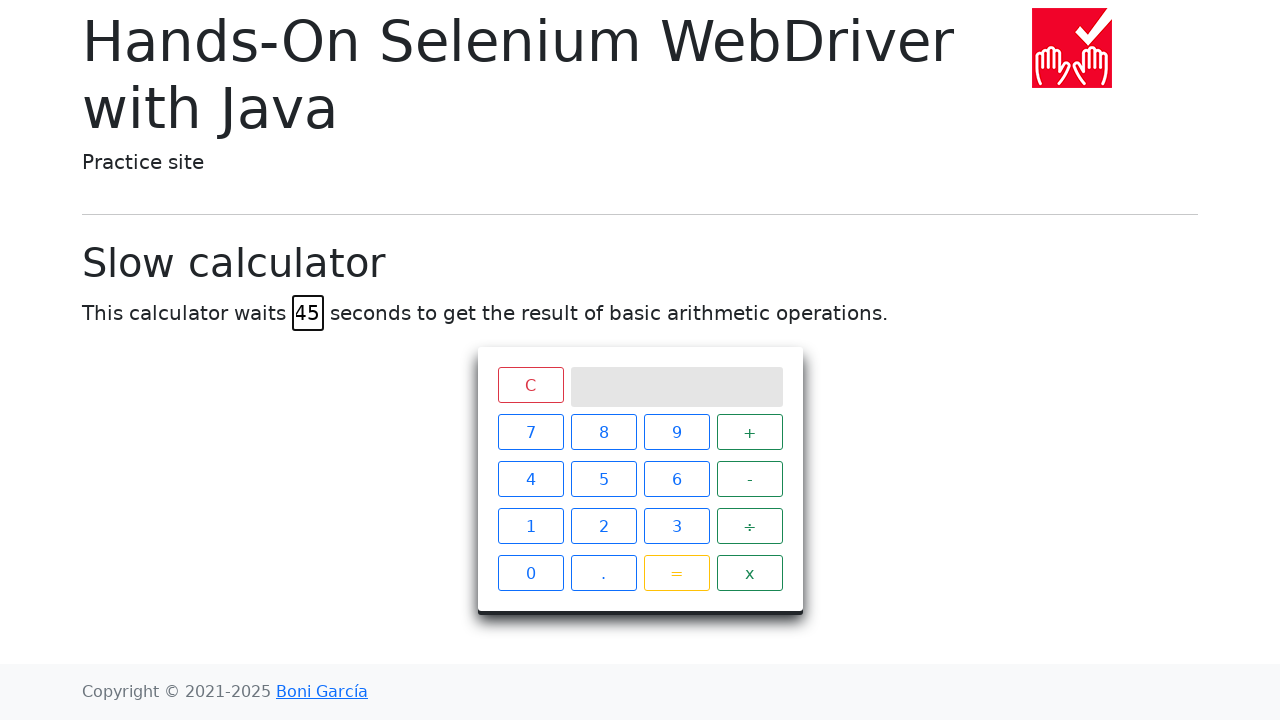

Clicked button 7 at (530, 432) on xpath=//span[text()="7"]
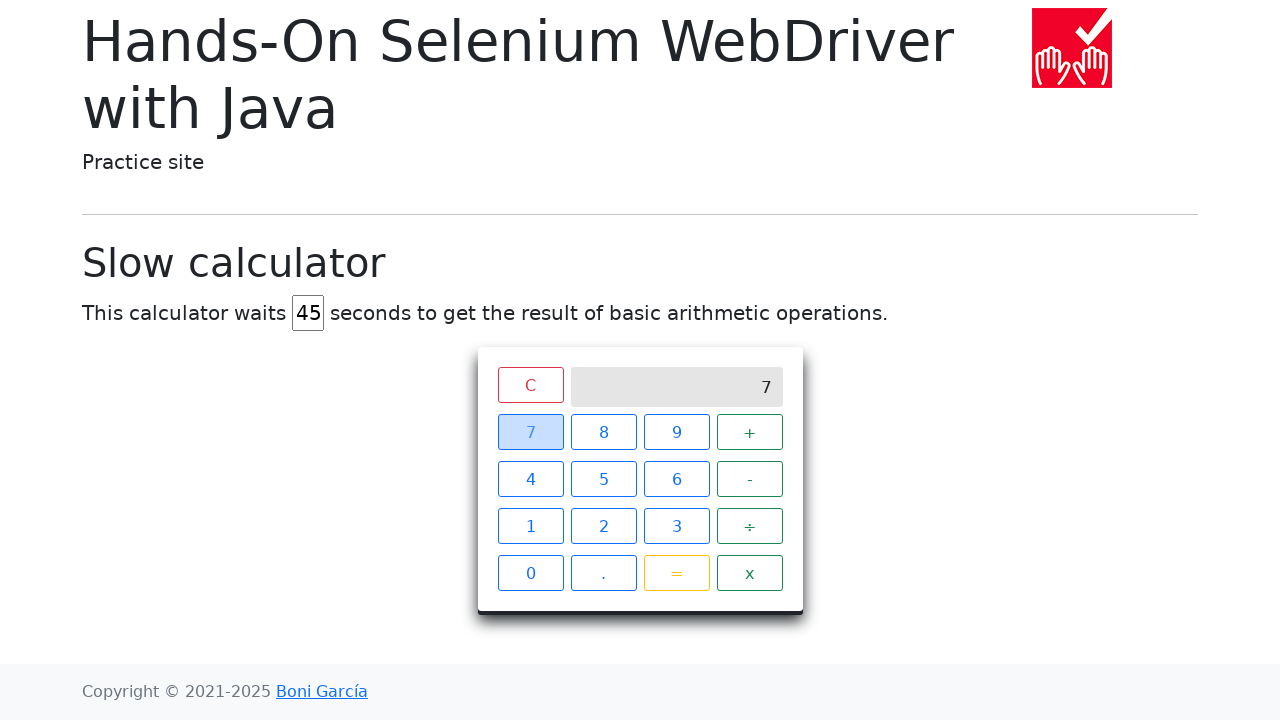

Clicked button + at (750, 432) on xpath=//span[text()="+"]
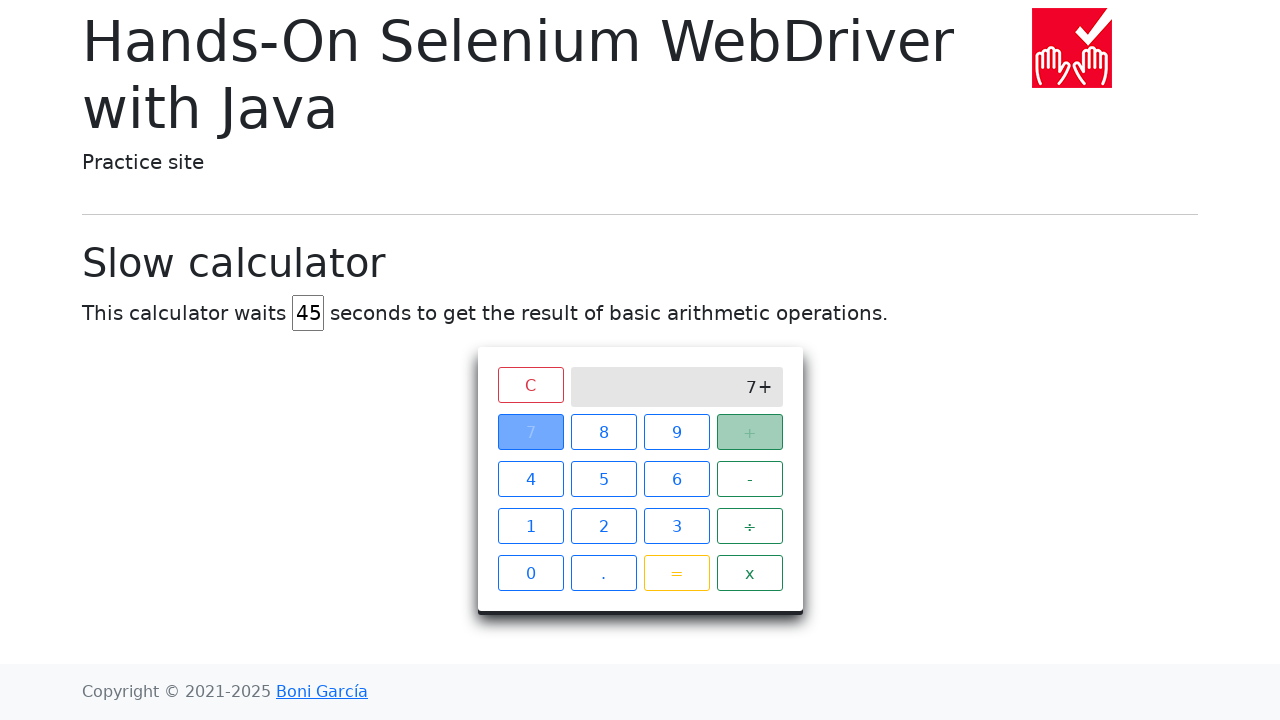

Clicked button 8 at (604, 432) on xpath=//span[text()="8"]
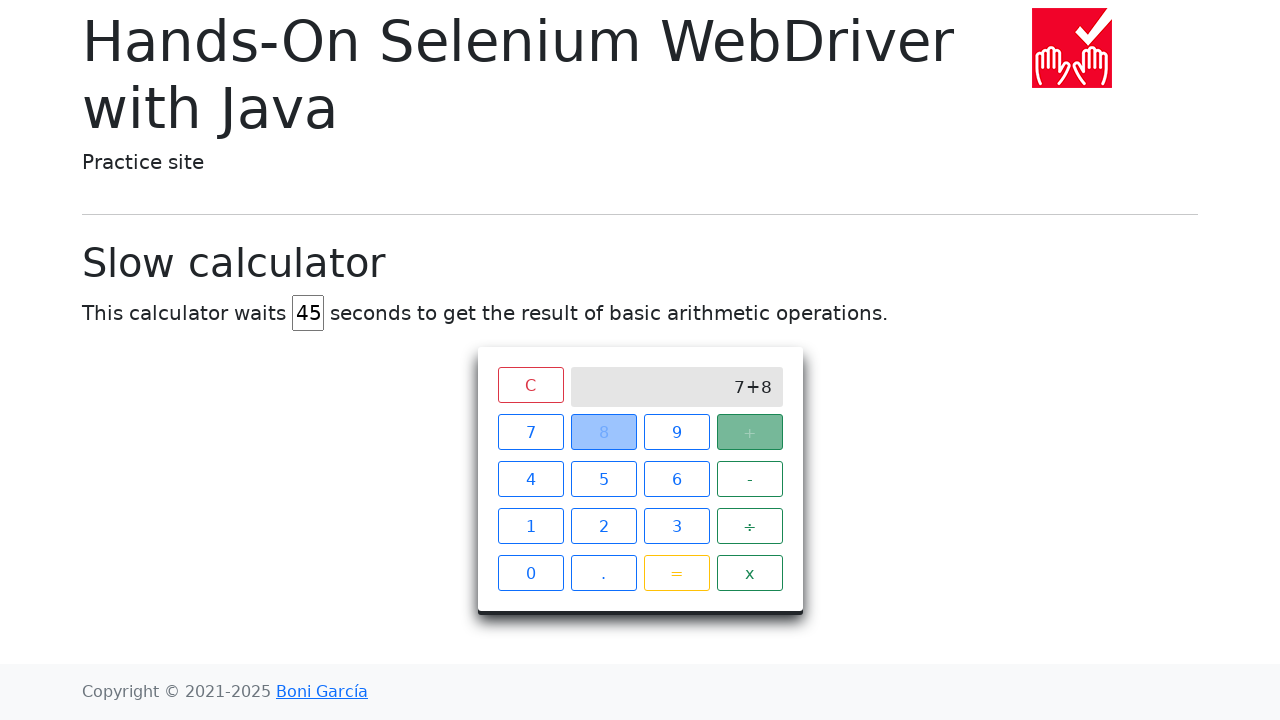

Clicked button = to perform calculation at (676, 573) on xpath=//span[text()="="]
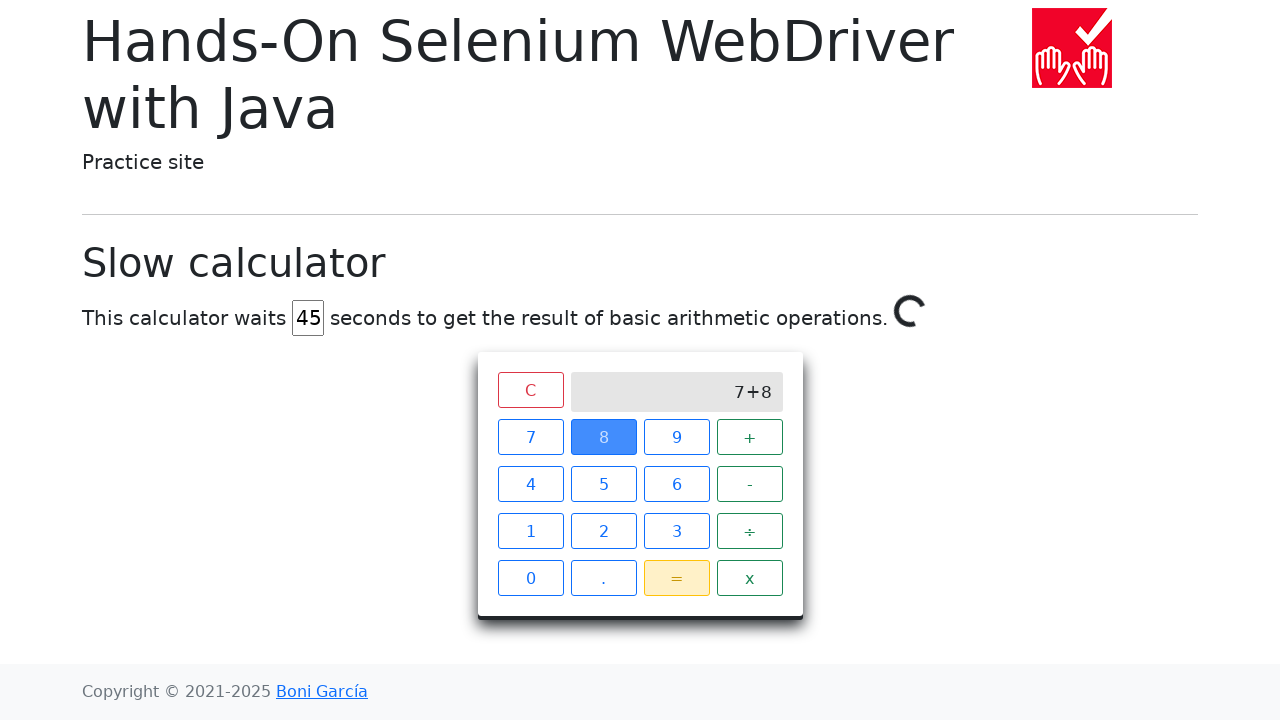

Waited for calculation result to display 15 after 45-second delay
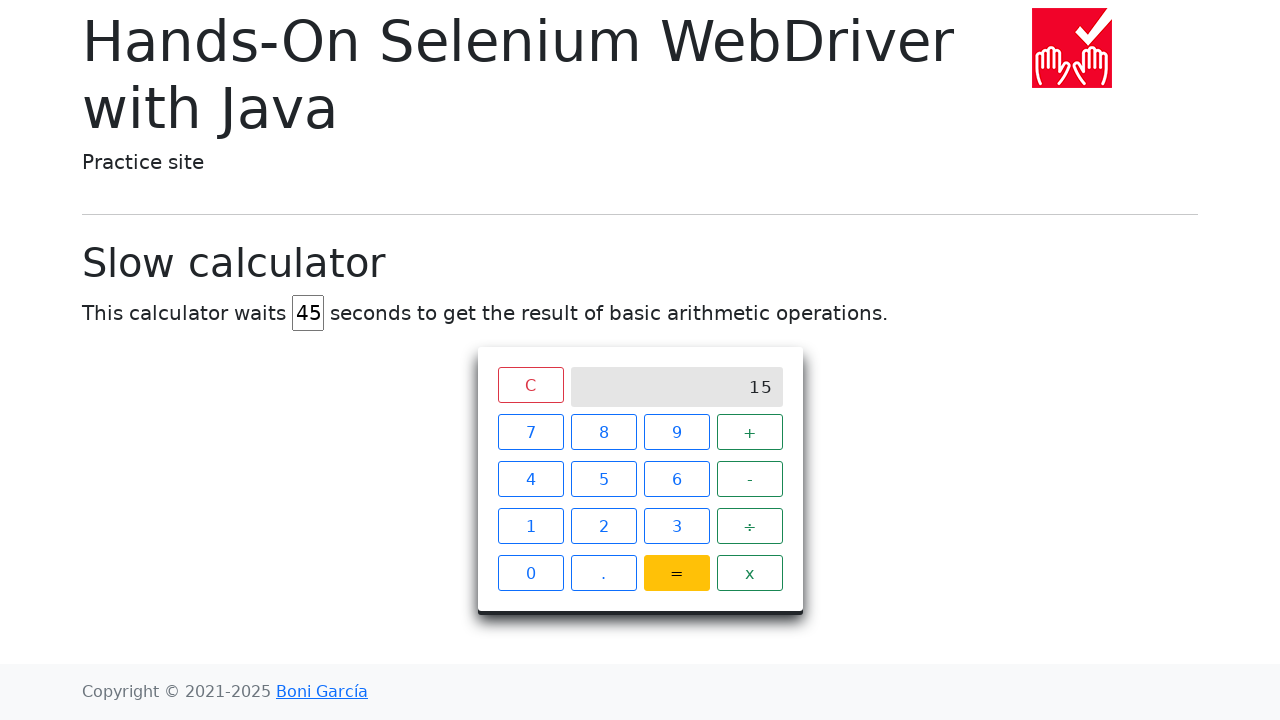

Retrieved result from calculator screen
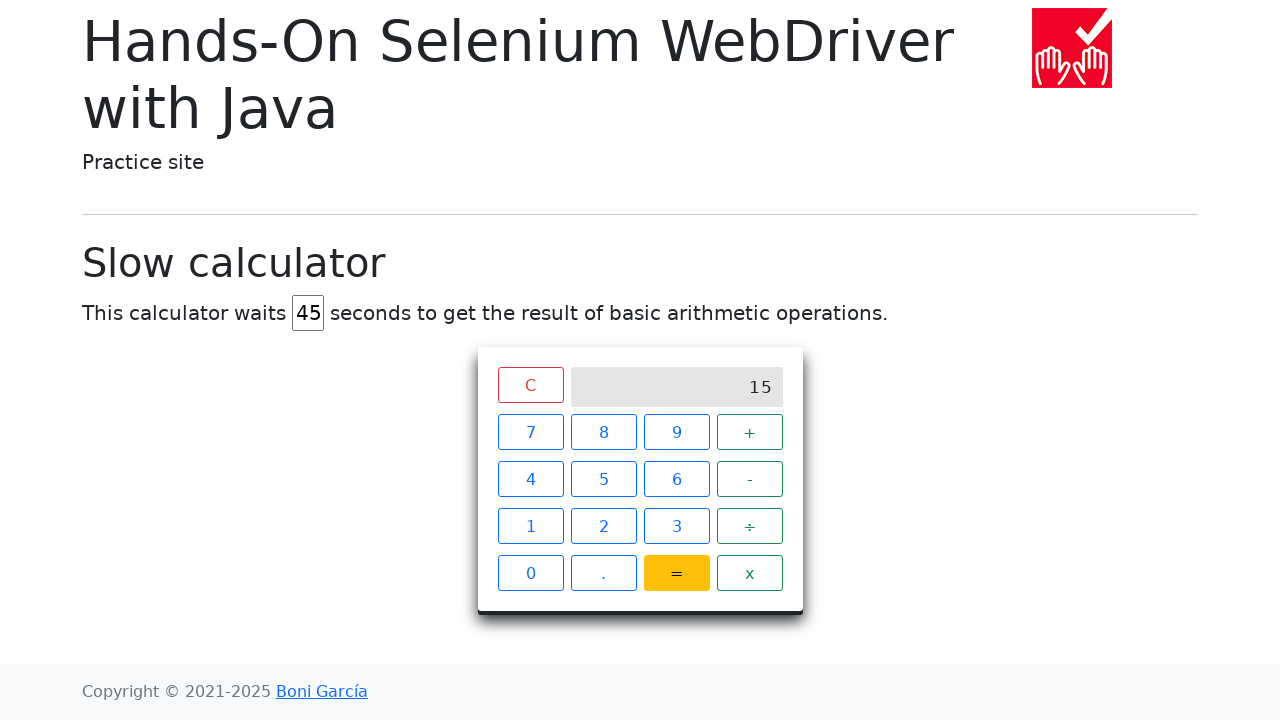

Verified result equals 15
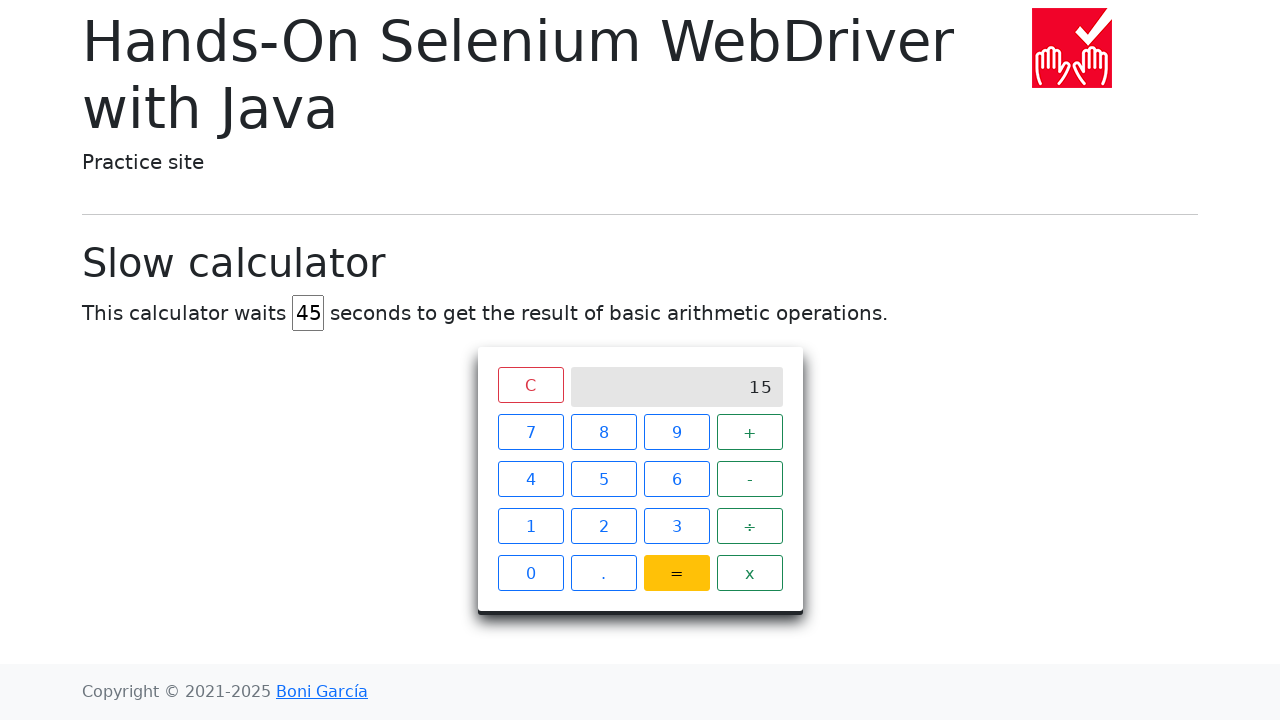

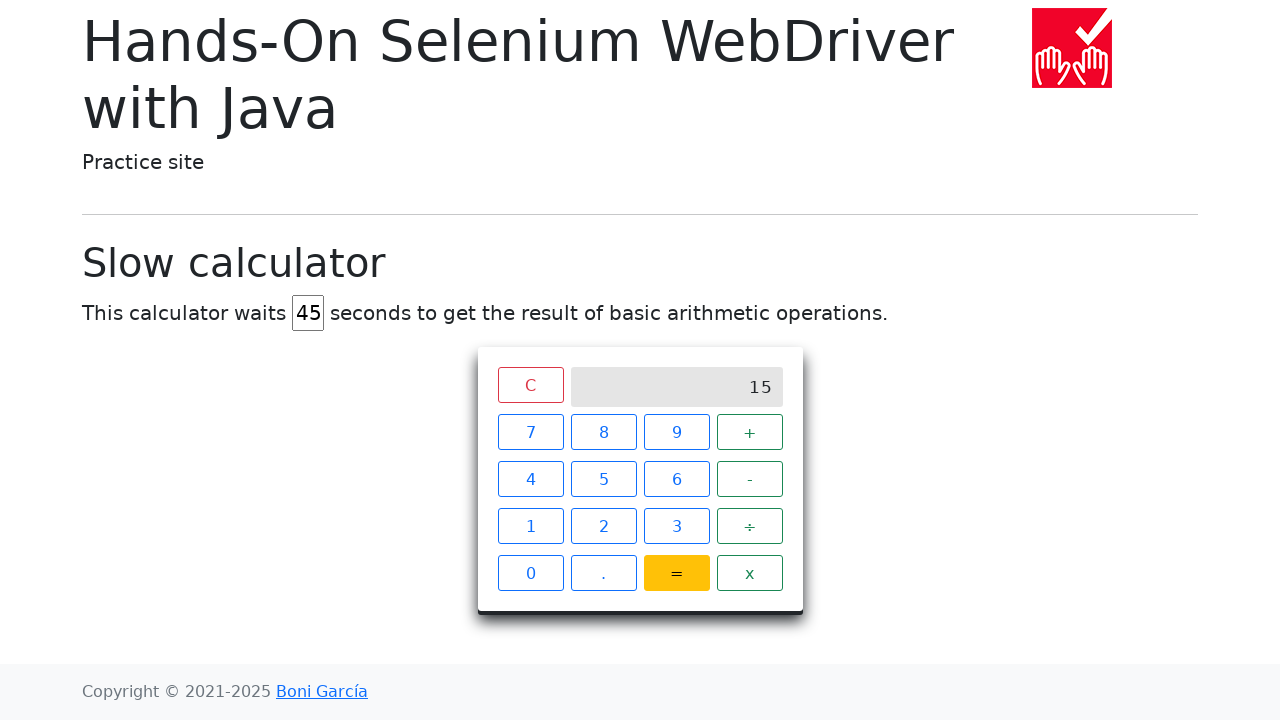